Tests checkbox functionality by navigating to the Checkboxes page and clicking both checkbox elements

Starting URL: https://the-internet.herokuapp.com/

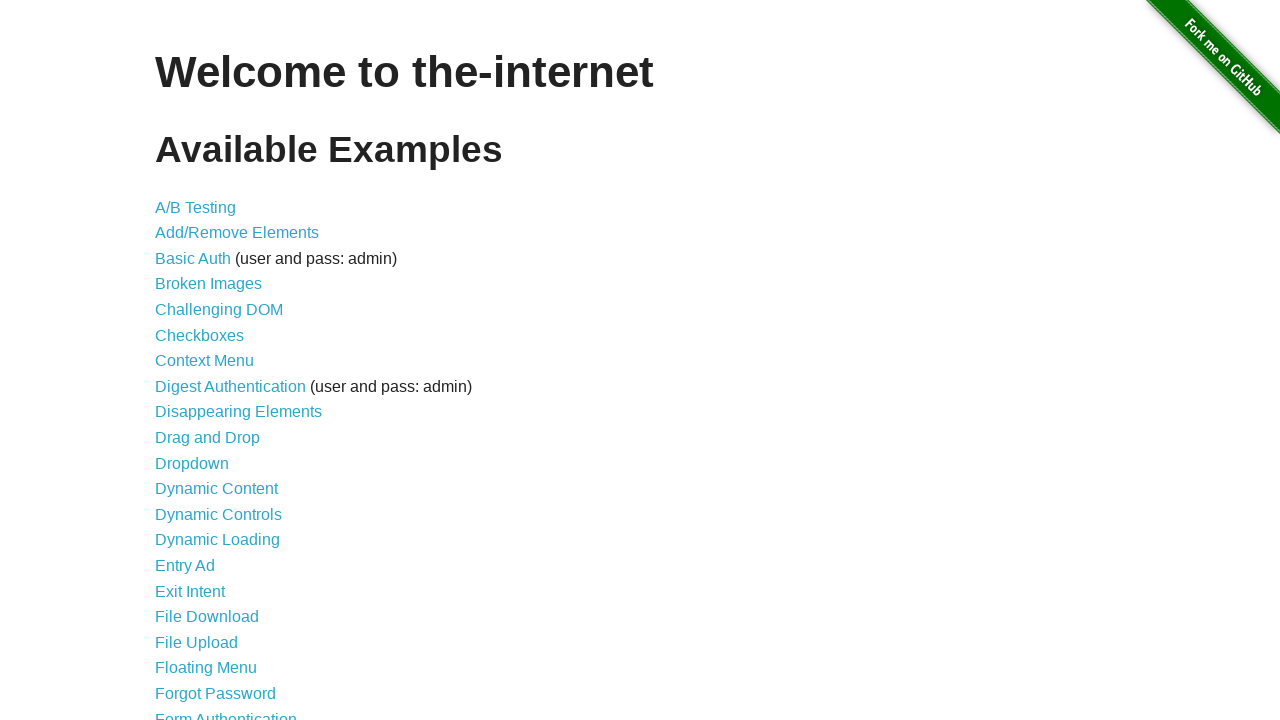

Clicked on Checkboxes link at (200, 335) on a:has-text('Checkboxes')
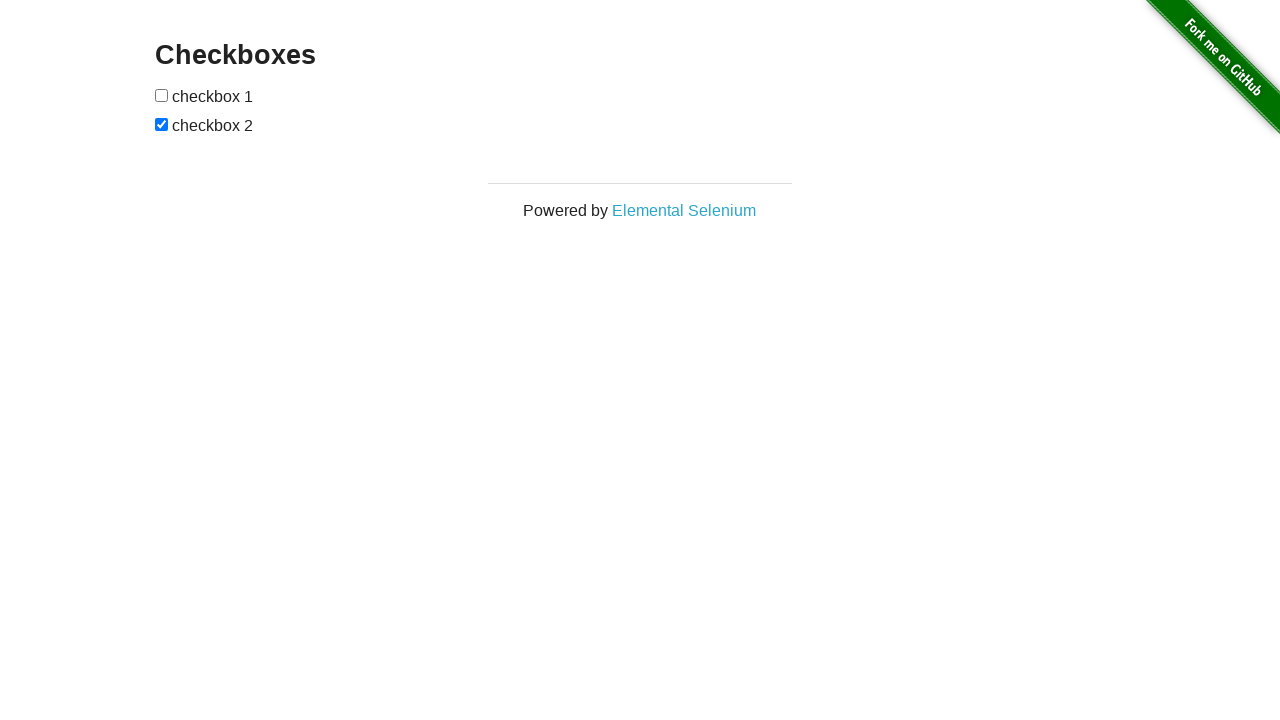

Waited for checkboxes element to be visible
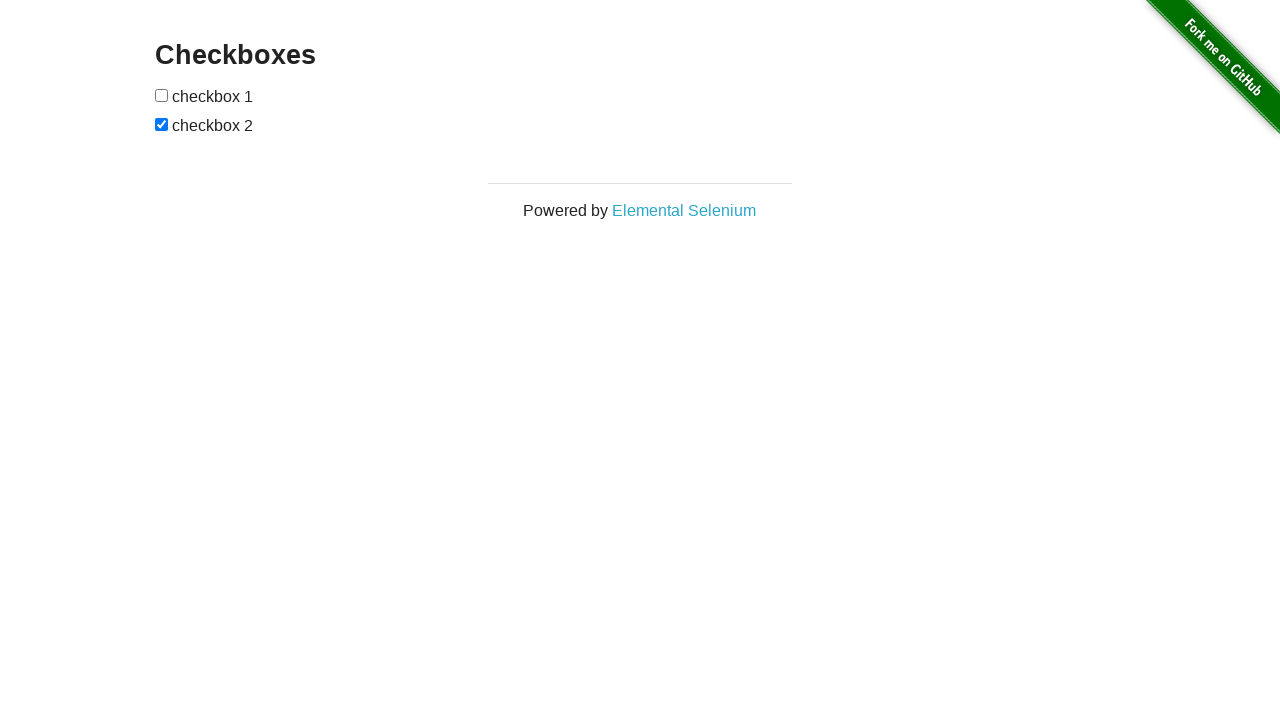

Clicked the first checkbox at (162, 95) on #checkboxes input:nth-child(1)
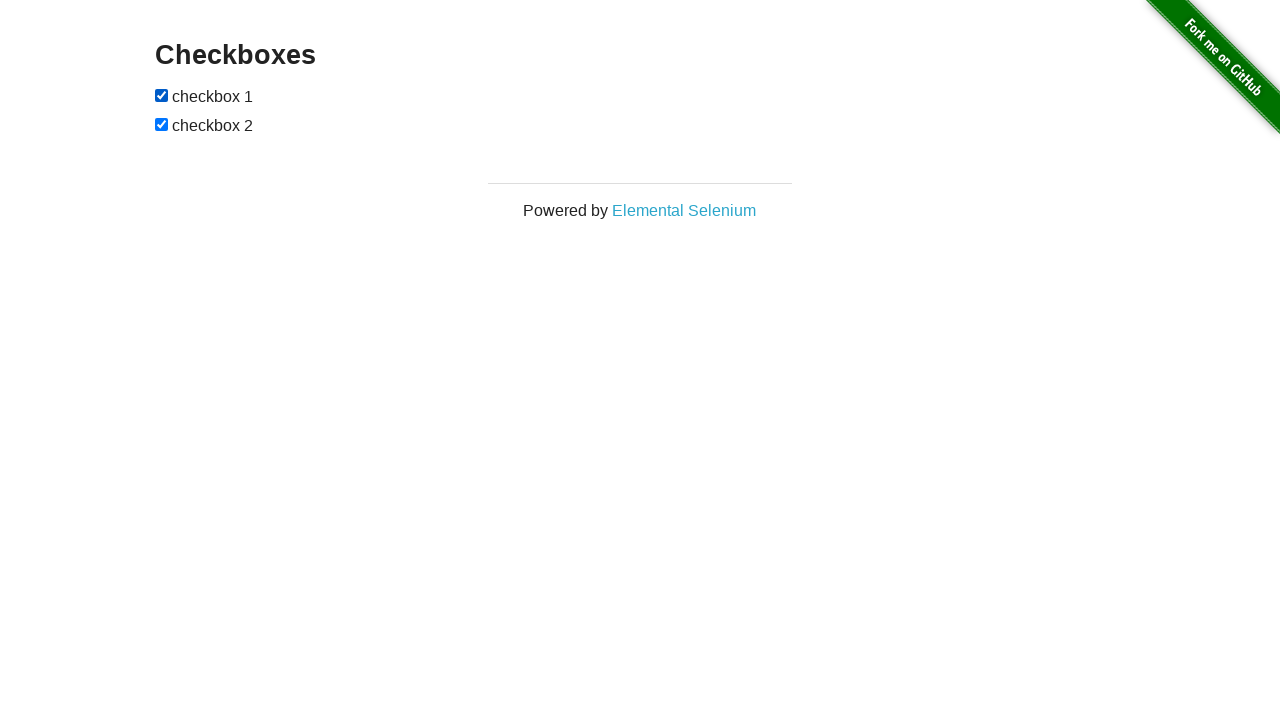

Clicked the second checkbox at (162, 124) on #checkboxes input:nth-child(3)
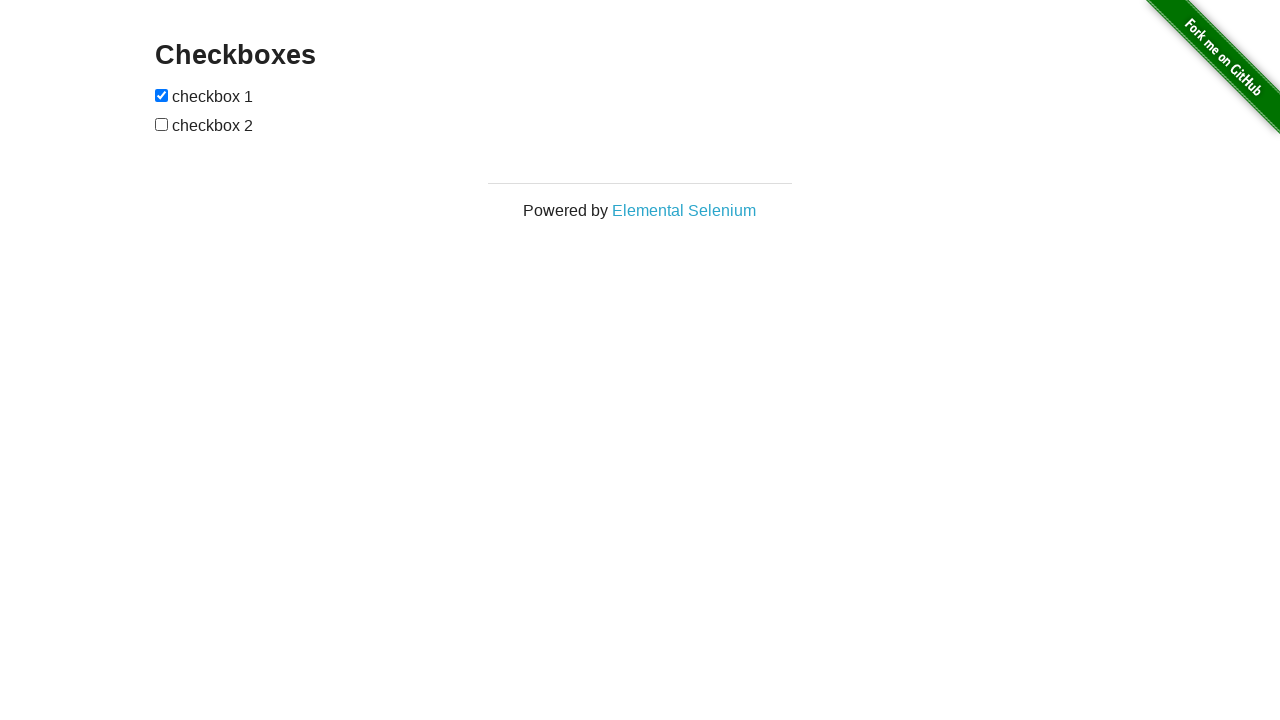

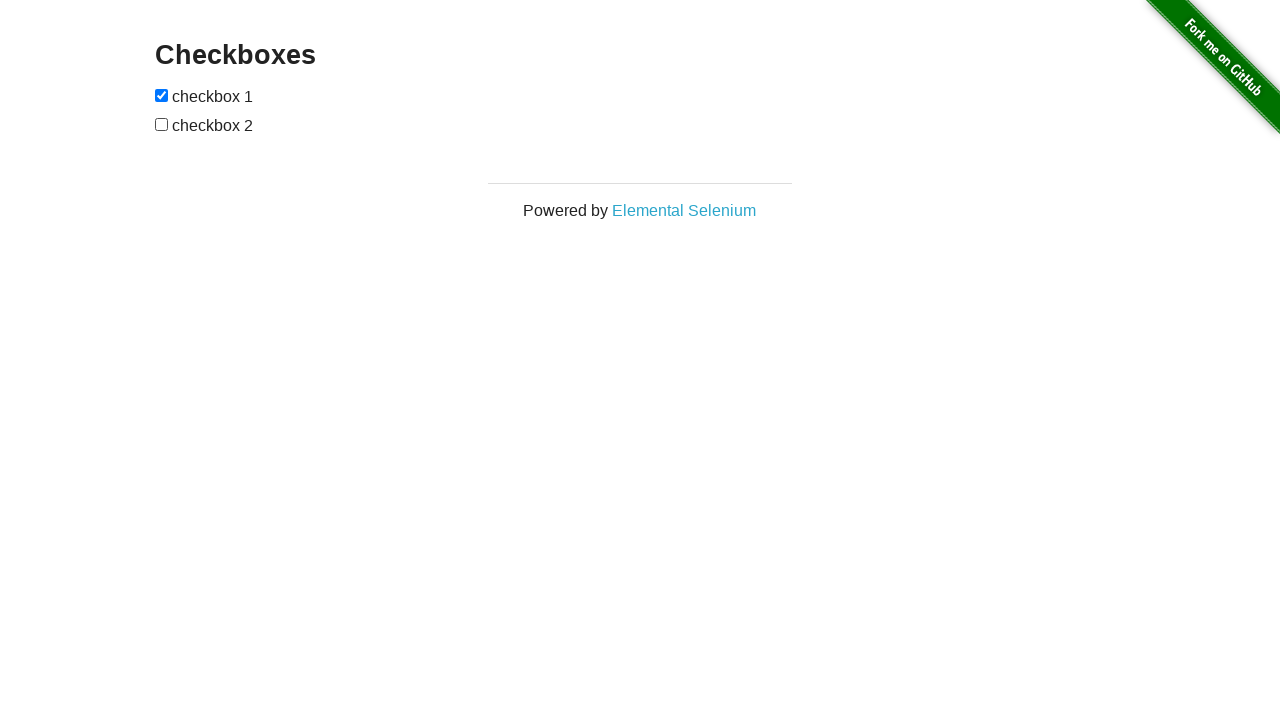